Tests page scrolling functionality by navigating to GitHub's homepage and scrolling to the bottom of the page using JavaScript execution.

Starting URL: https://github.com/

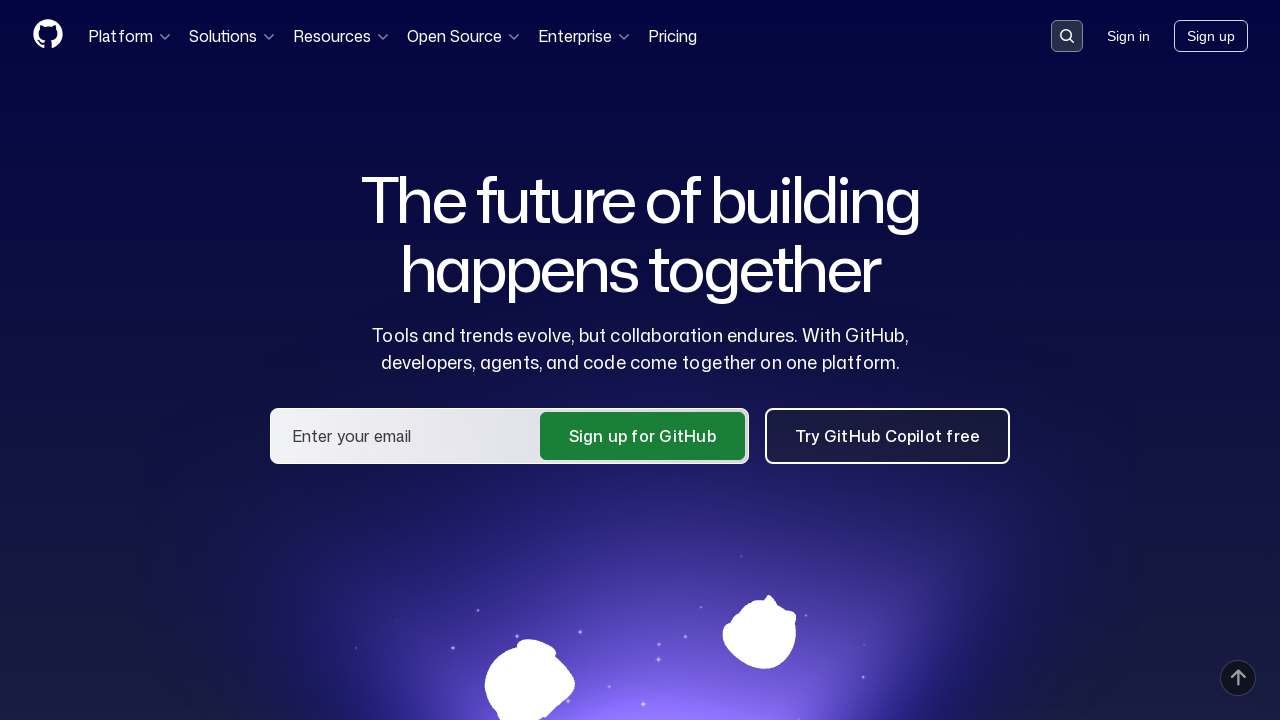

Navigated to GitHub homepage
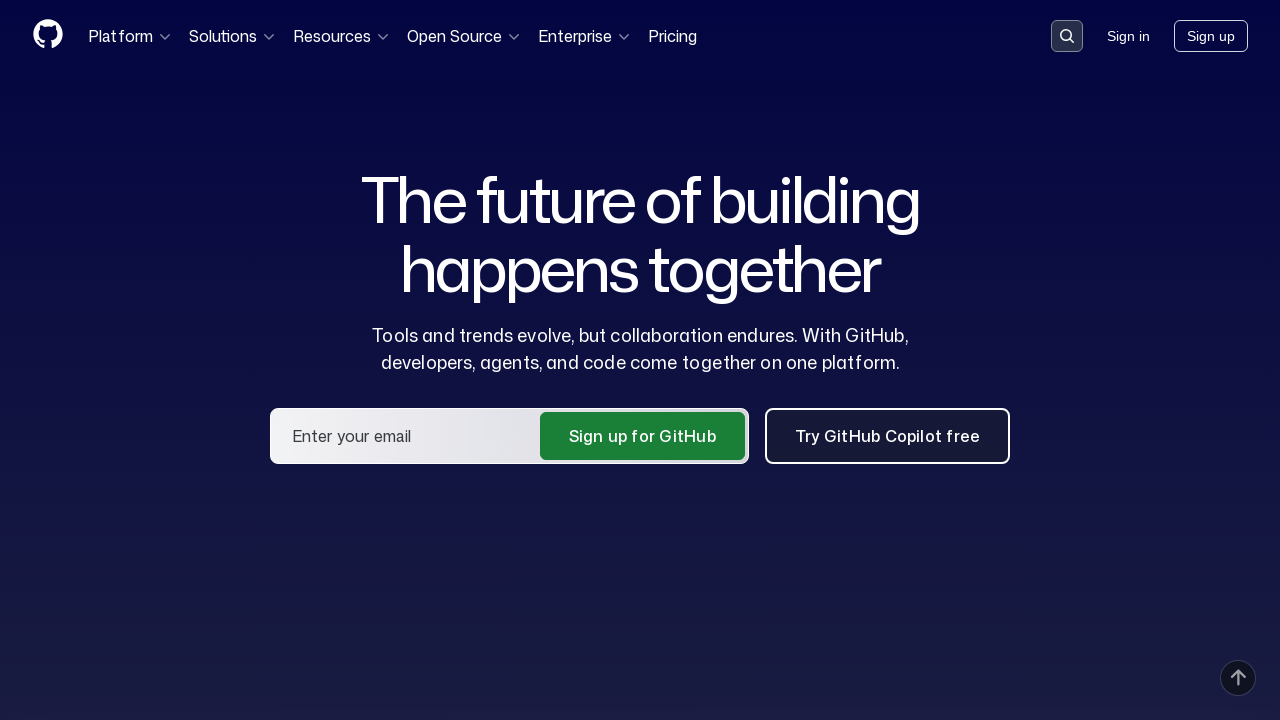

Scrolled to the bottom of the page using JavaScript
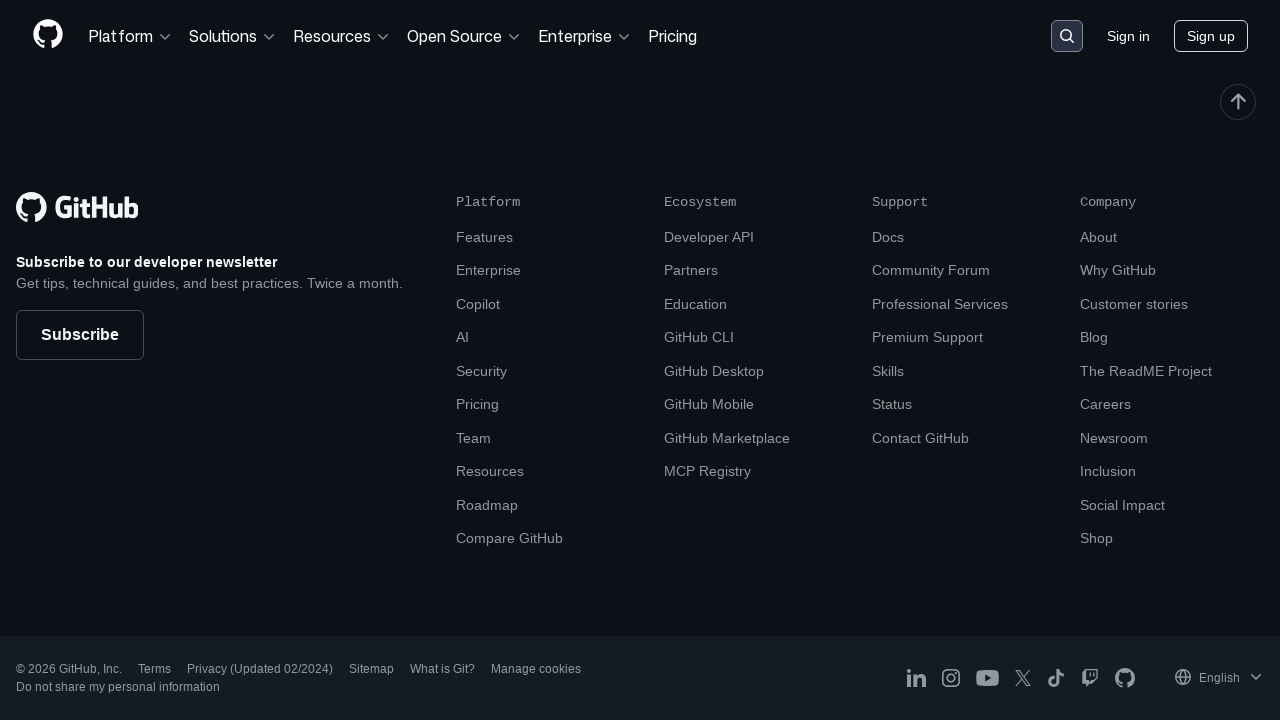

Waited 500ms for scroll animation to complete
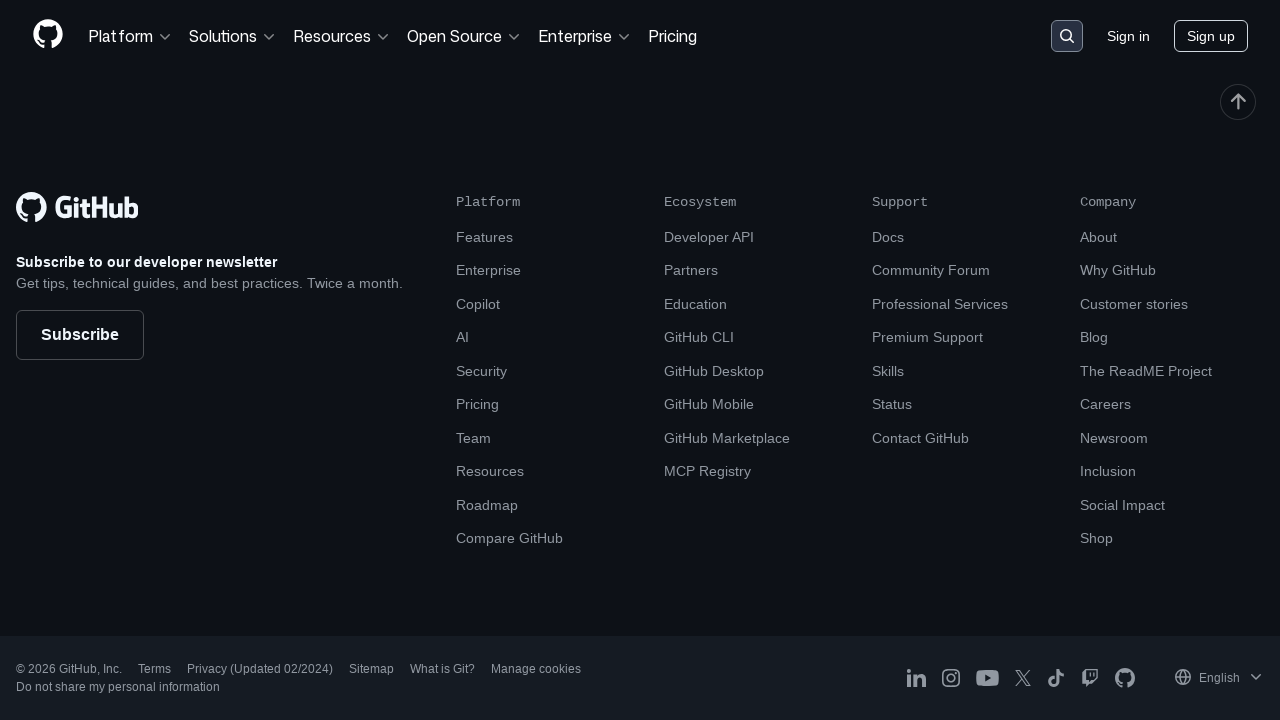

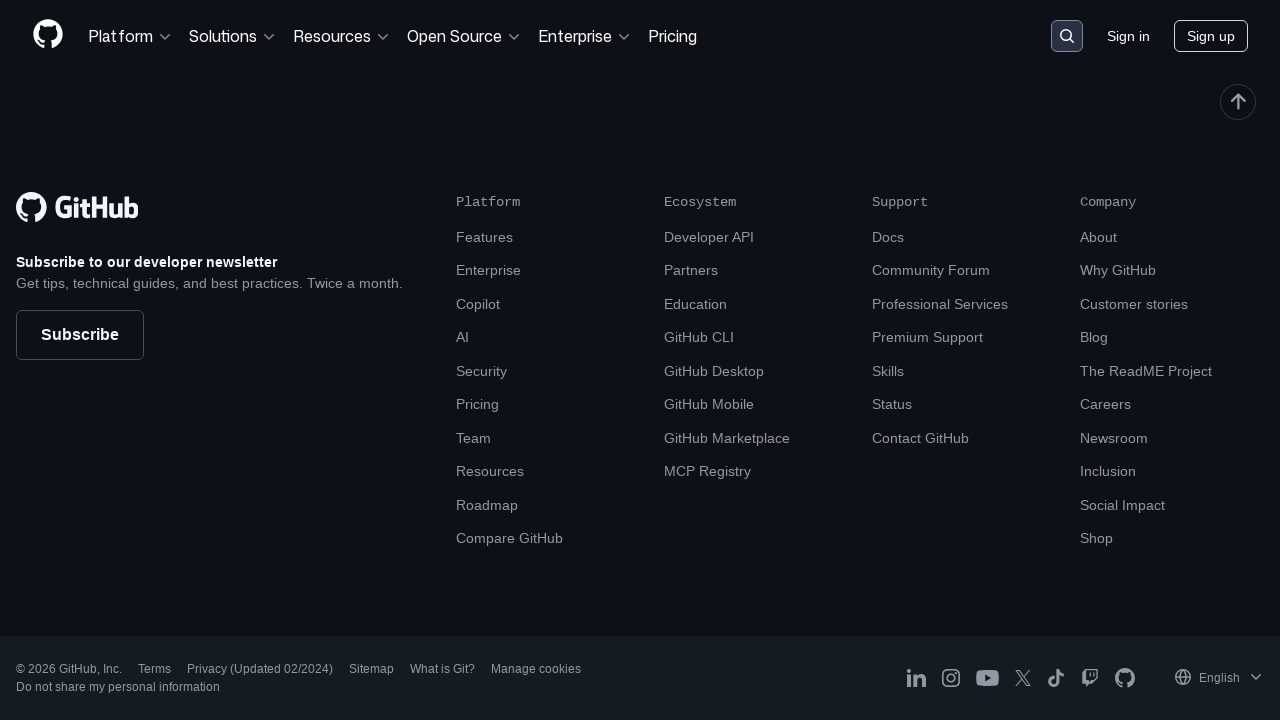